Tests the newsletter subscription form by filling in name and email fields and submitting the form.

Starting URL: https://ultimateqa.com/simple-html-elements-for-automation/

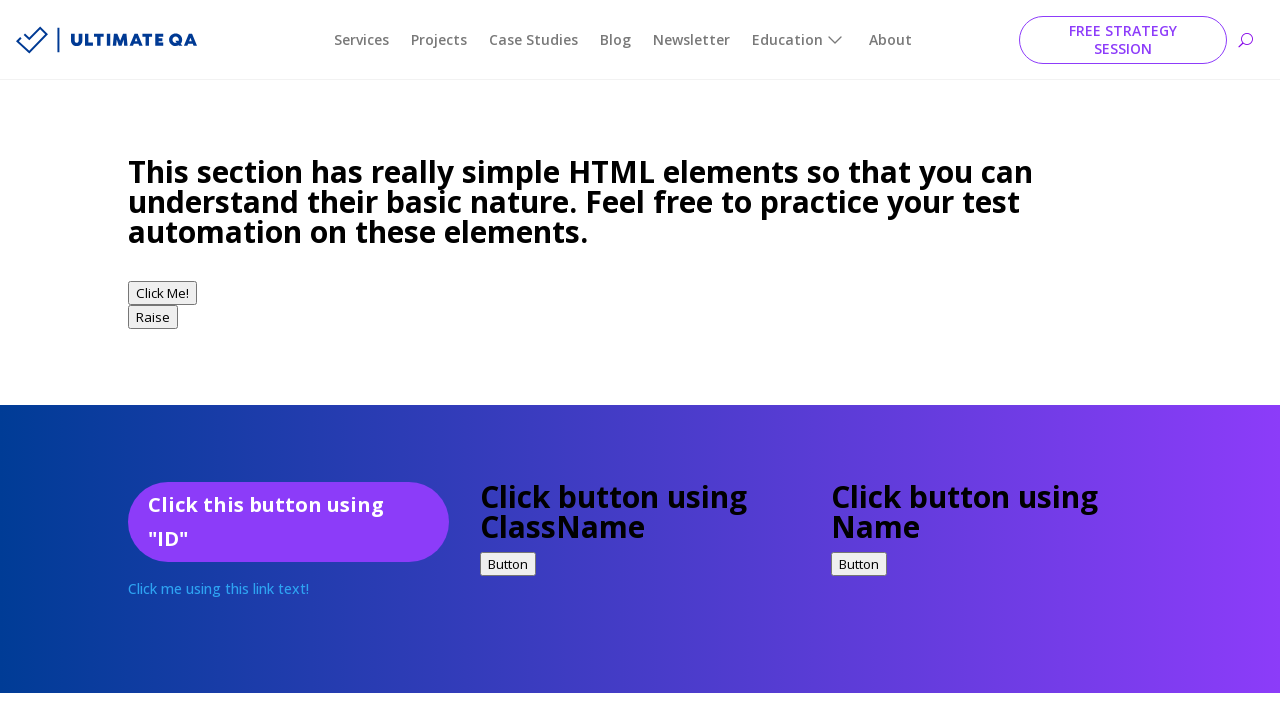

Filled name field with 'John Smith' on input[name='et_pb_contact_name_0']
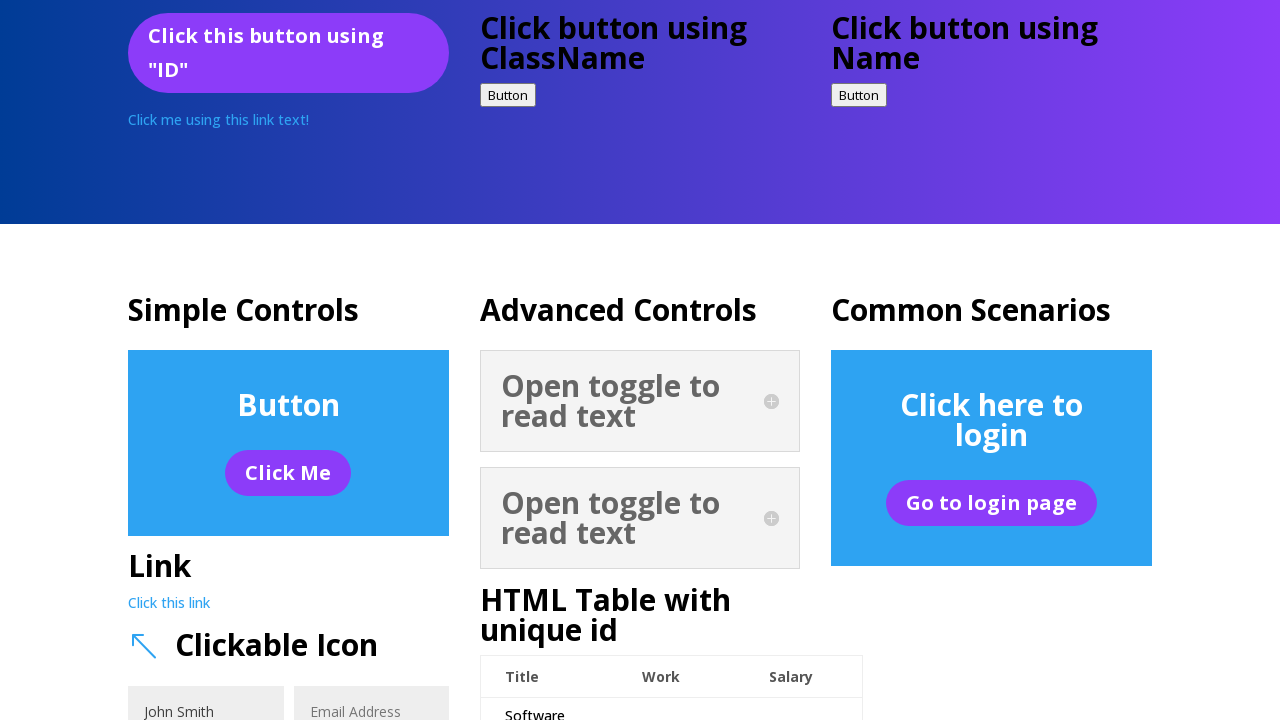

Filled email field with 'johnsmith@example.com' on input[name='et_pb_contact_email_0']
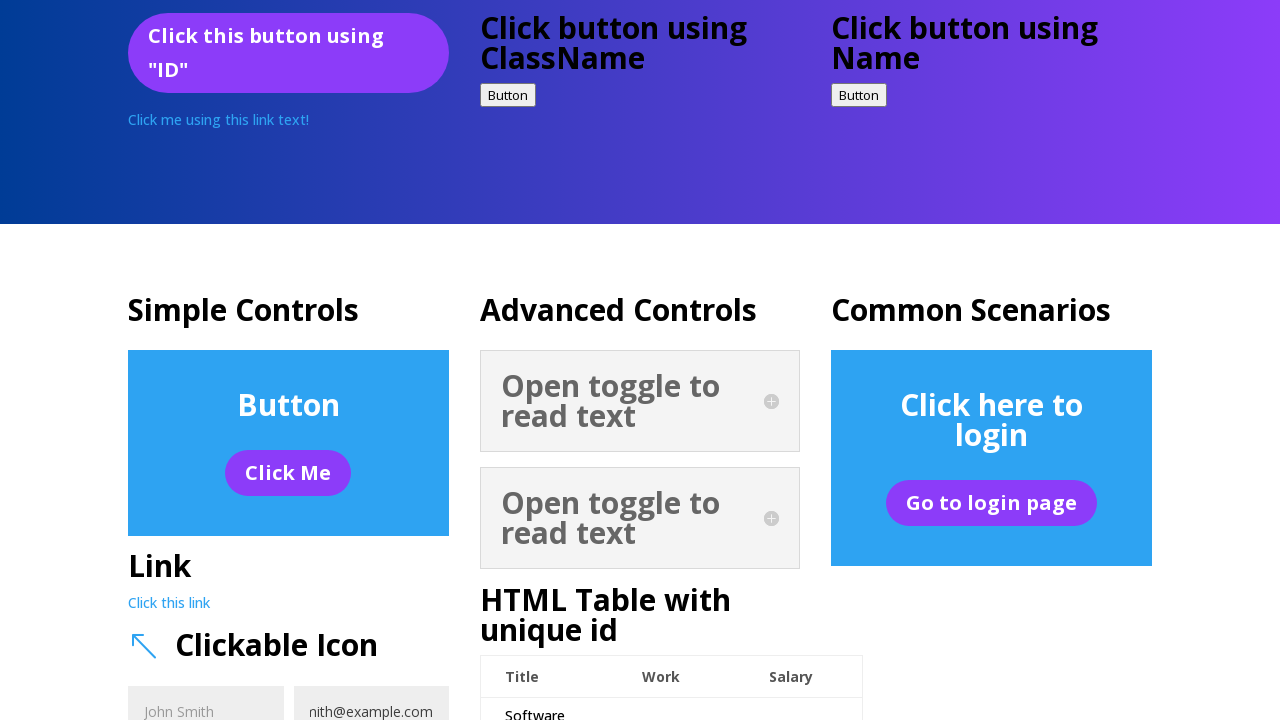

Clicked newsletter subscription submit button at (379, 361) on button[name='et_builder_submit_button'].et_pb_contact_submit.et_pb_button
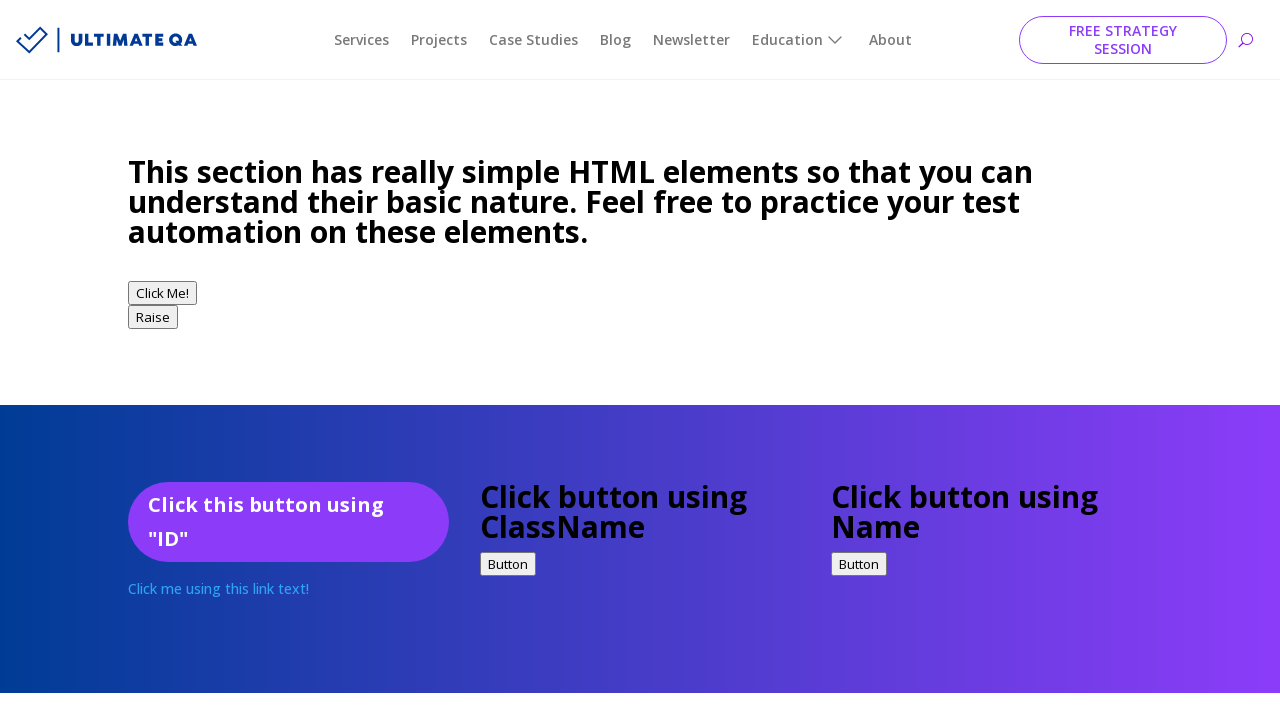

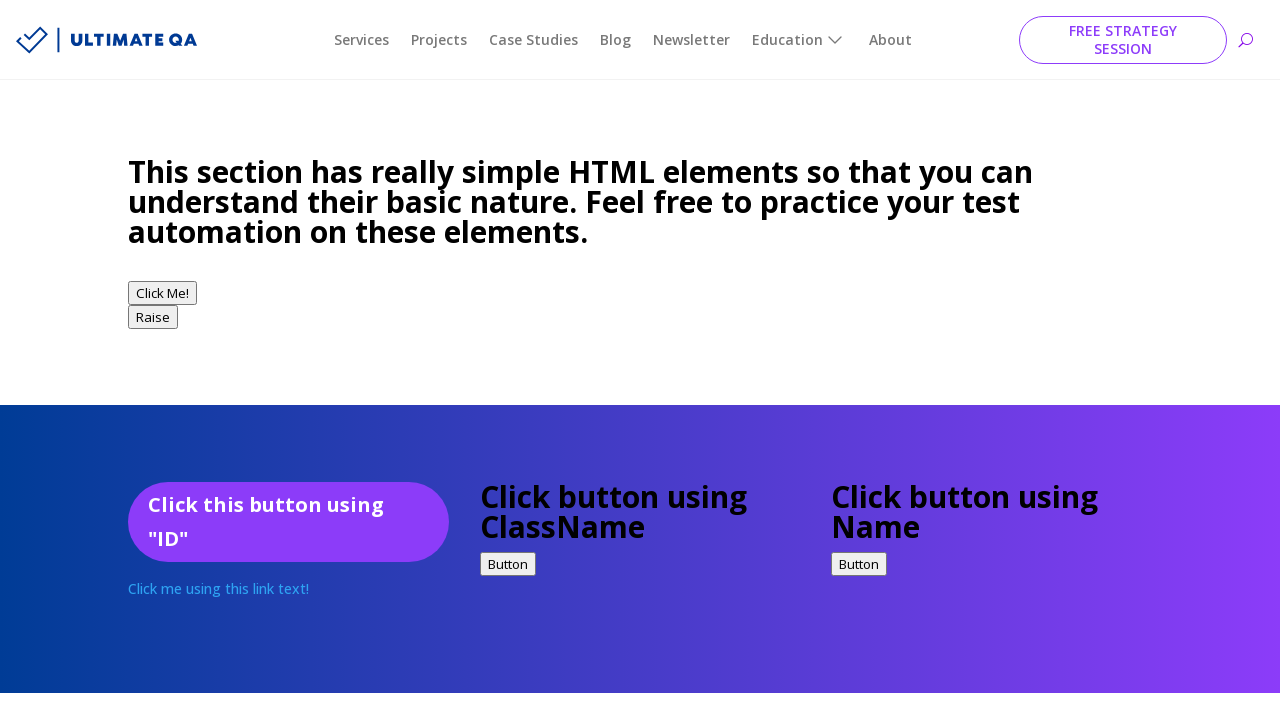